Tests browser navigation functionality by navigating between DuckDuckGo and CodersLab websites using back, forward, and refresh actions

Starting URL: https://duckduckgo.com/

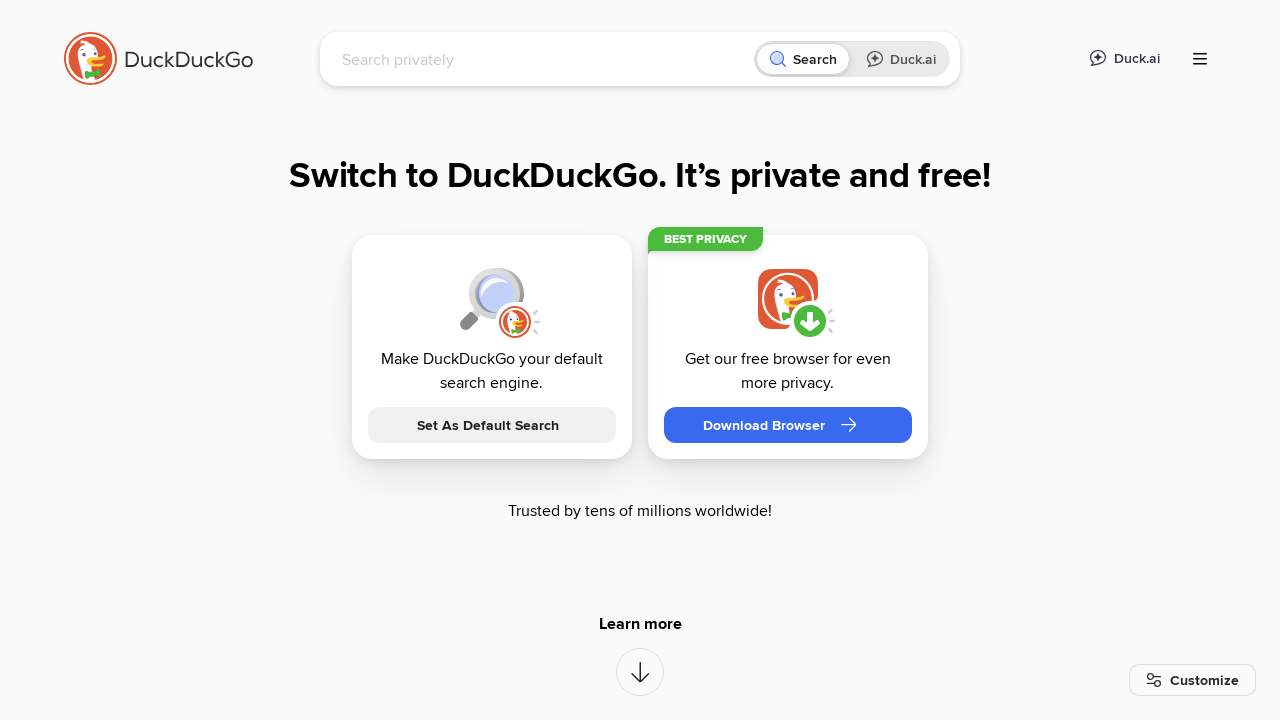

Navigated to CodersLab website
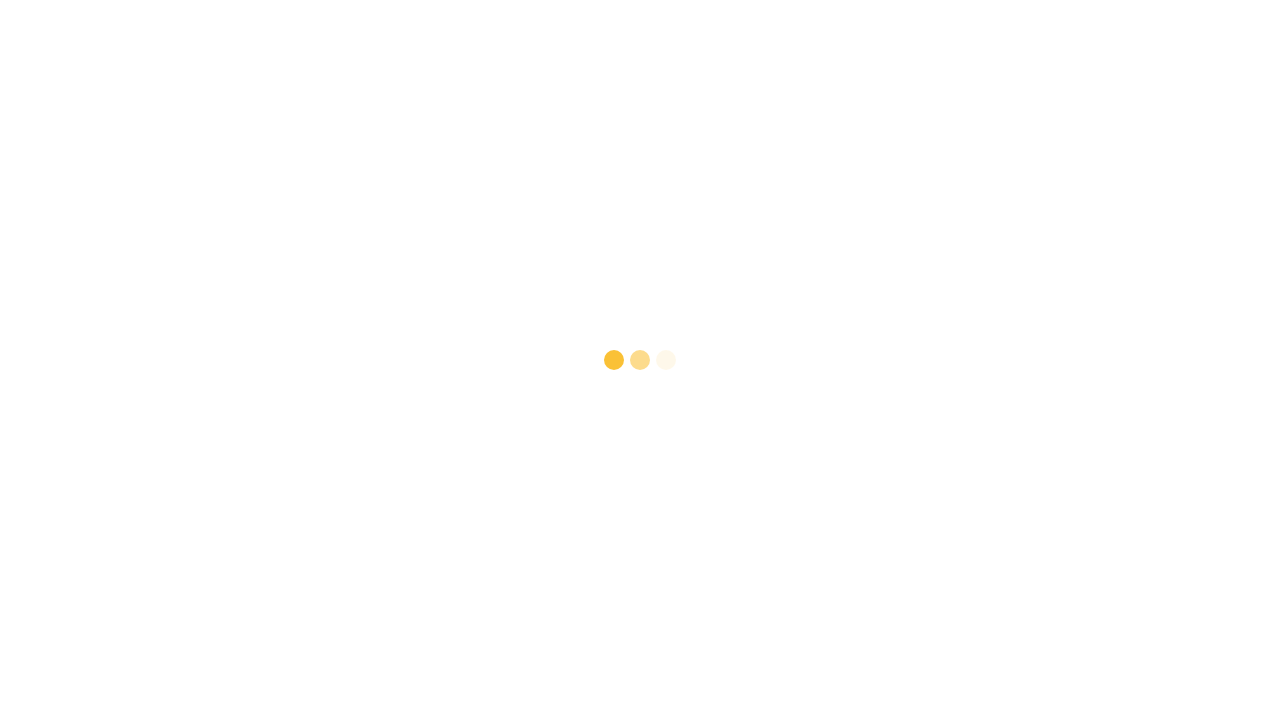

Navigated back to DuckDuckGo
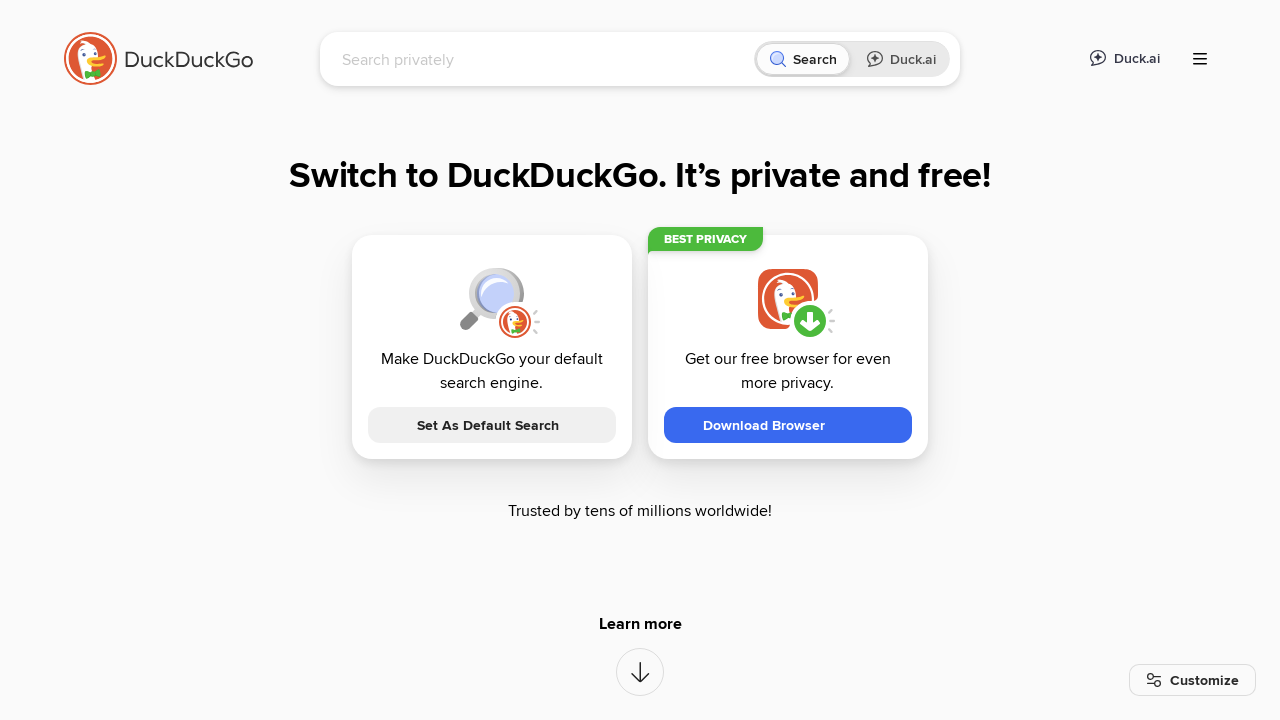

Navigated forward to CodersLab
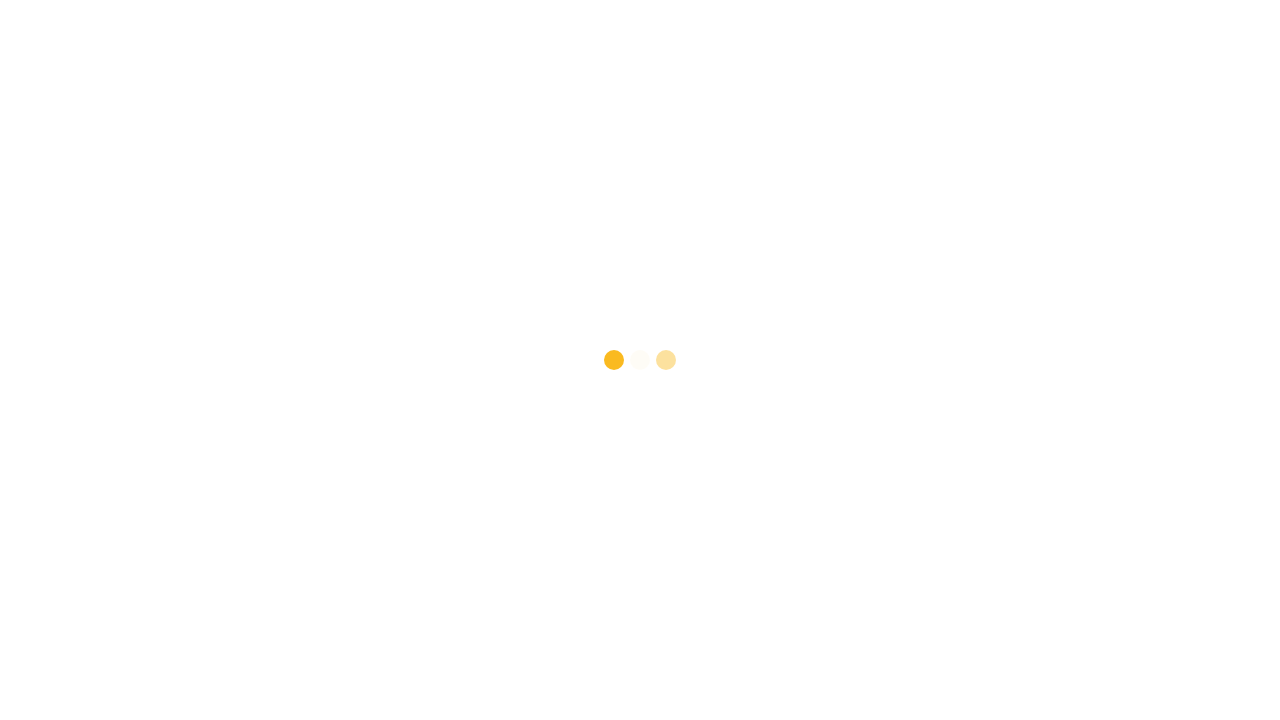

Navigated back to DuckDuckGo again
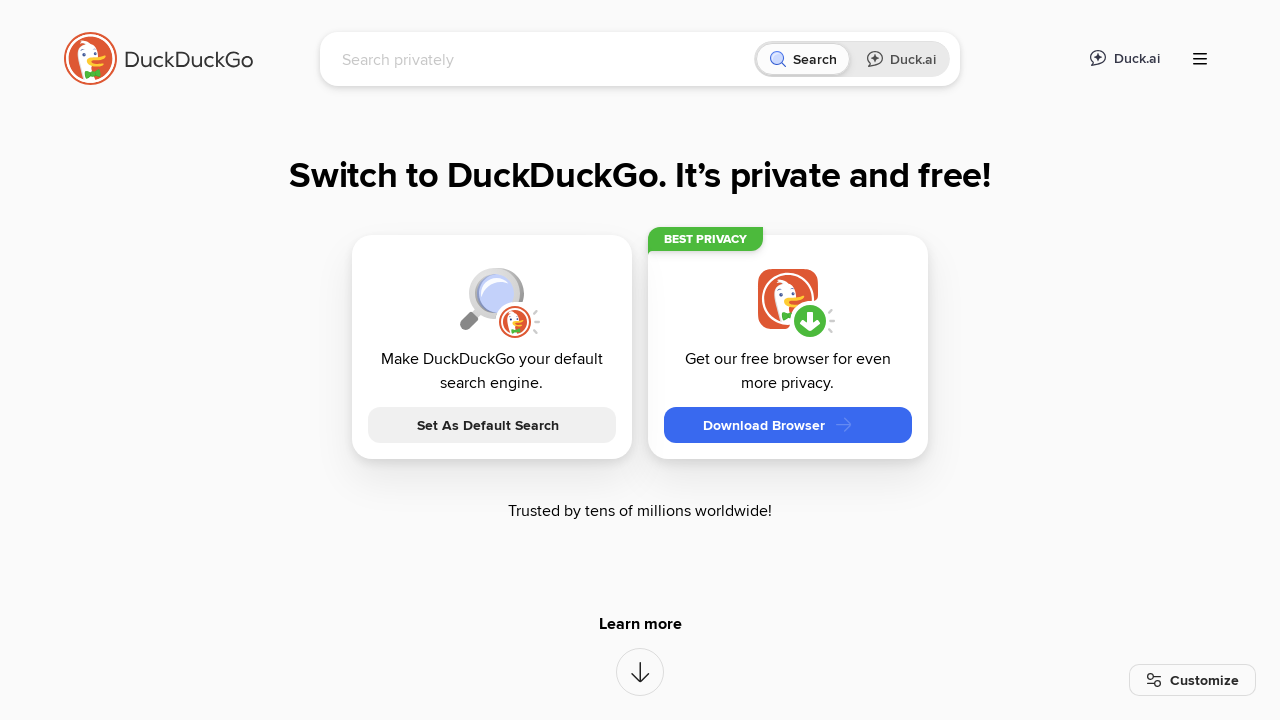

Navigated back to previous page before DuckDuckGo
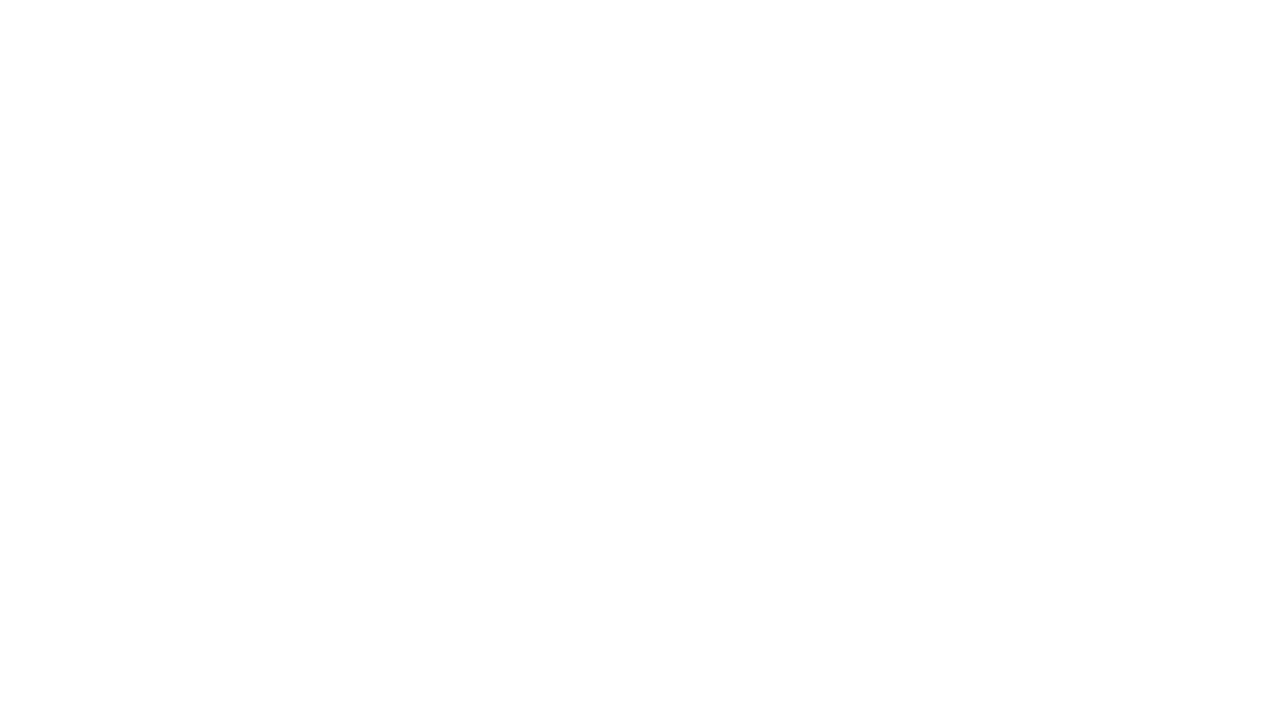

Refreshed the current page
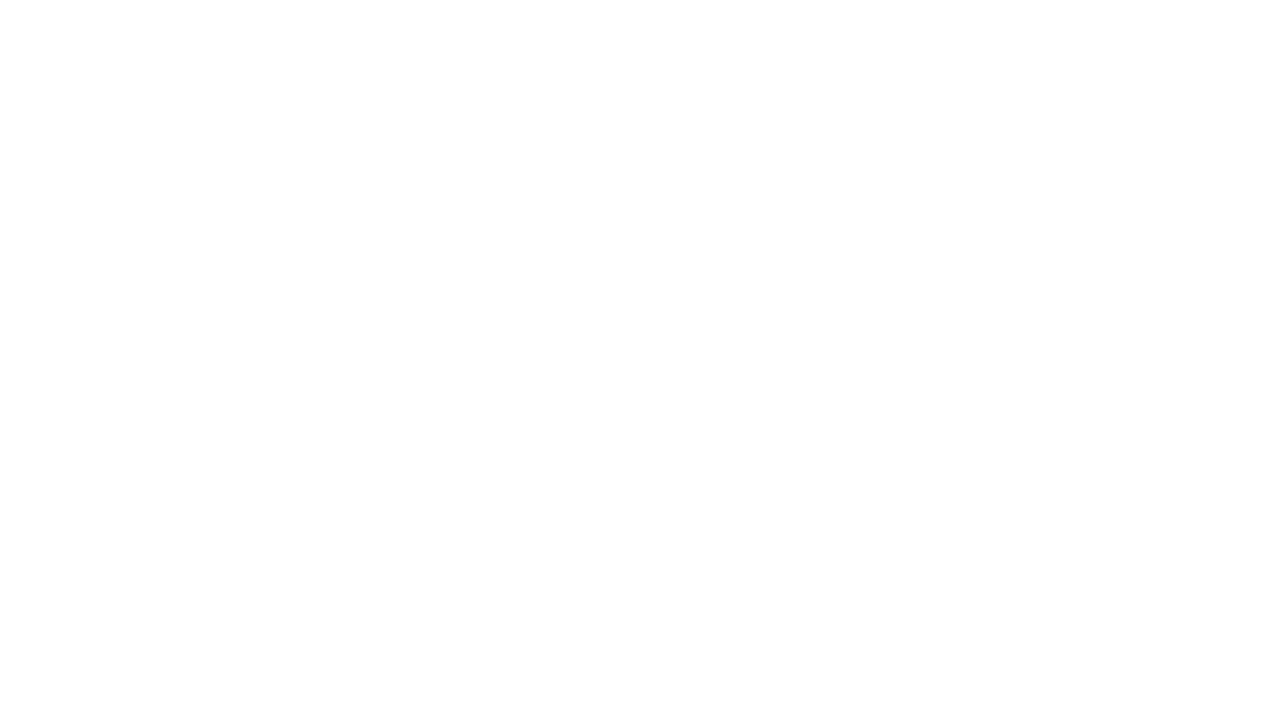

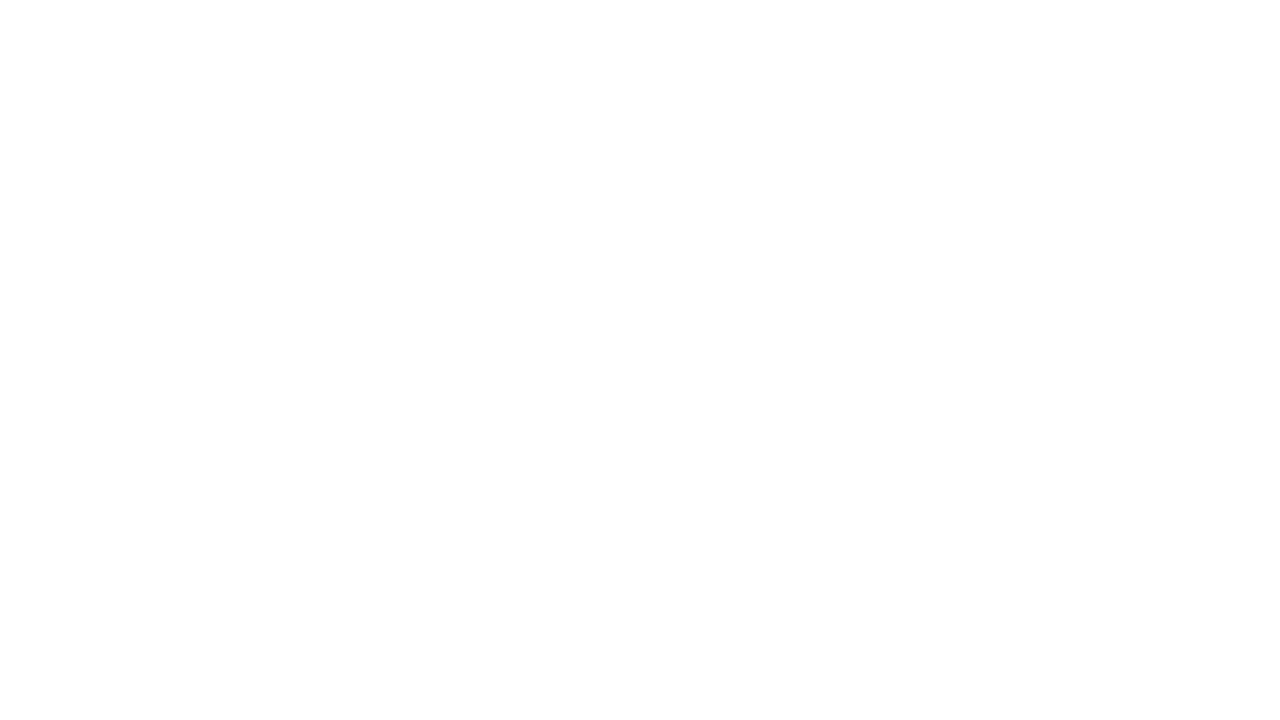